Tests the Broken Images page by navigating to it and verifying that images are present on the page.

Starting URL: http://the-internet.herokuapp.com/

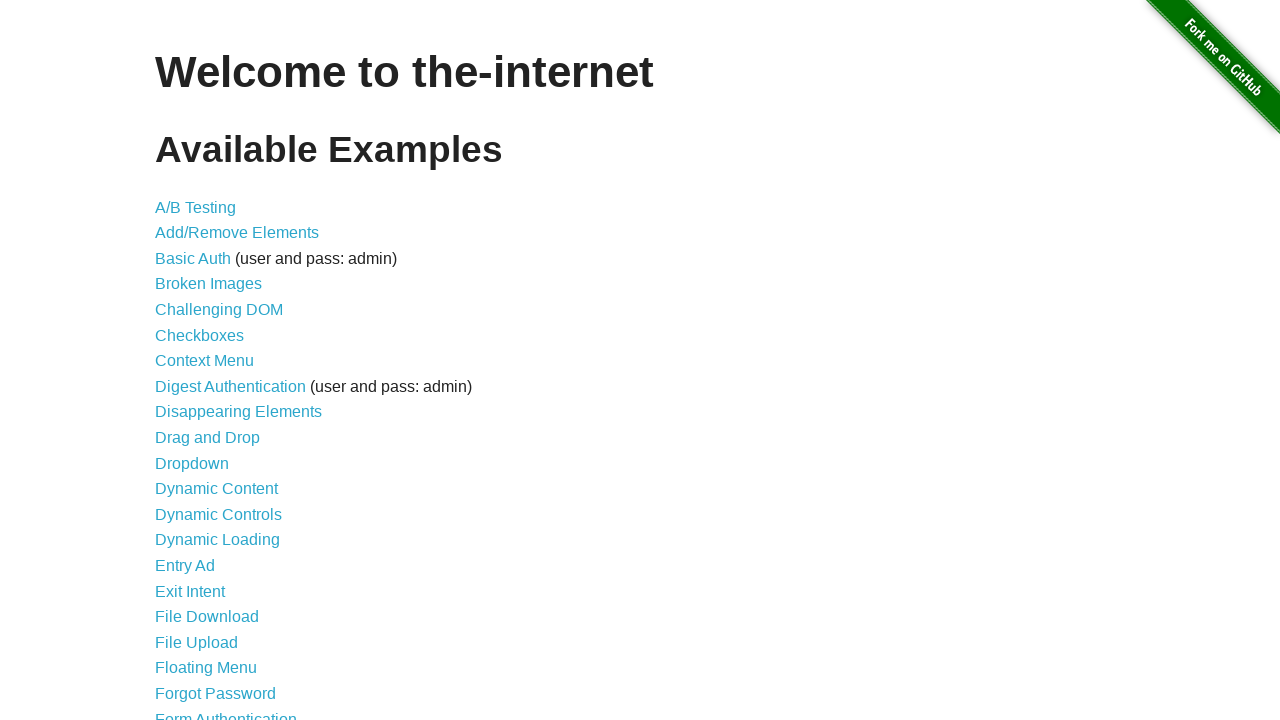

Clicked on Broken Images link at (208, 284) on text=Broken Images
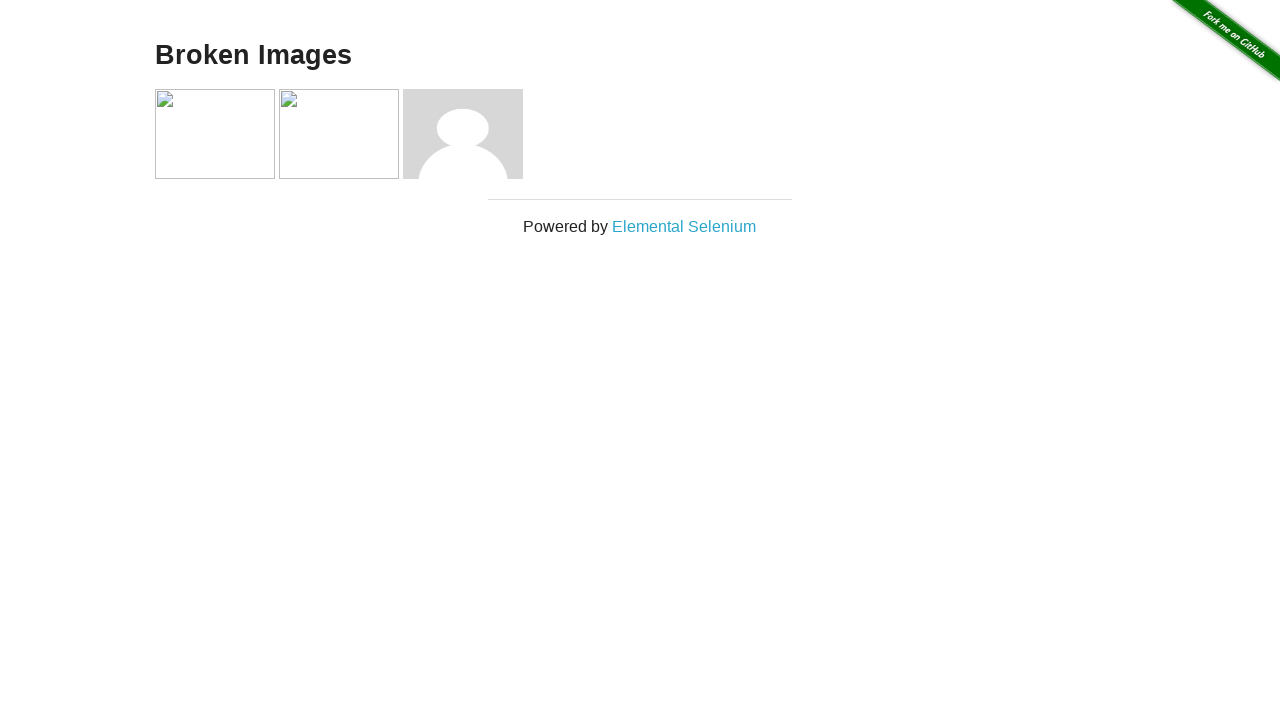

Example container loaded
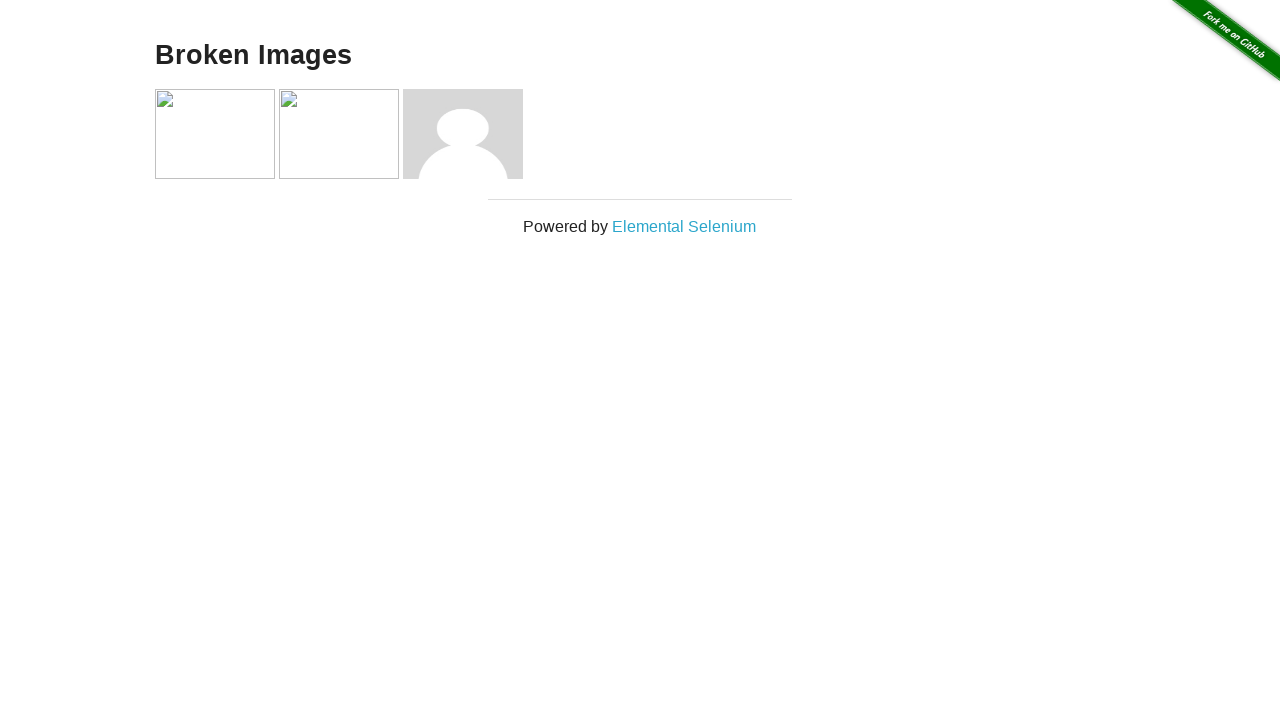

Images present on the Broken Images page
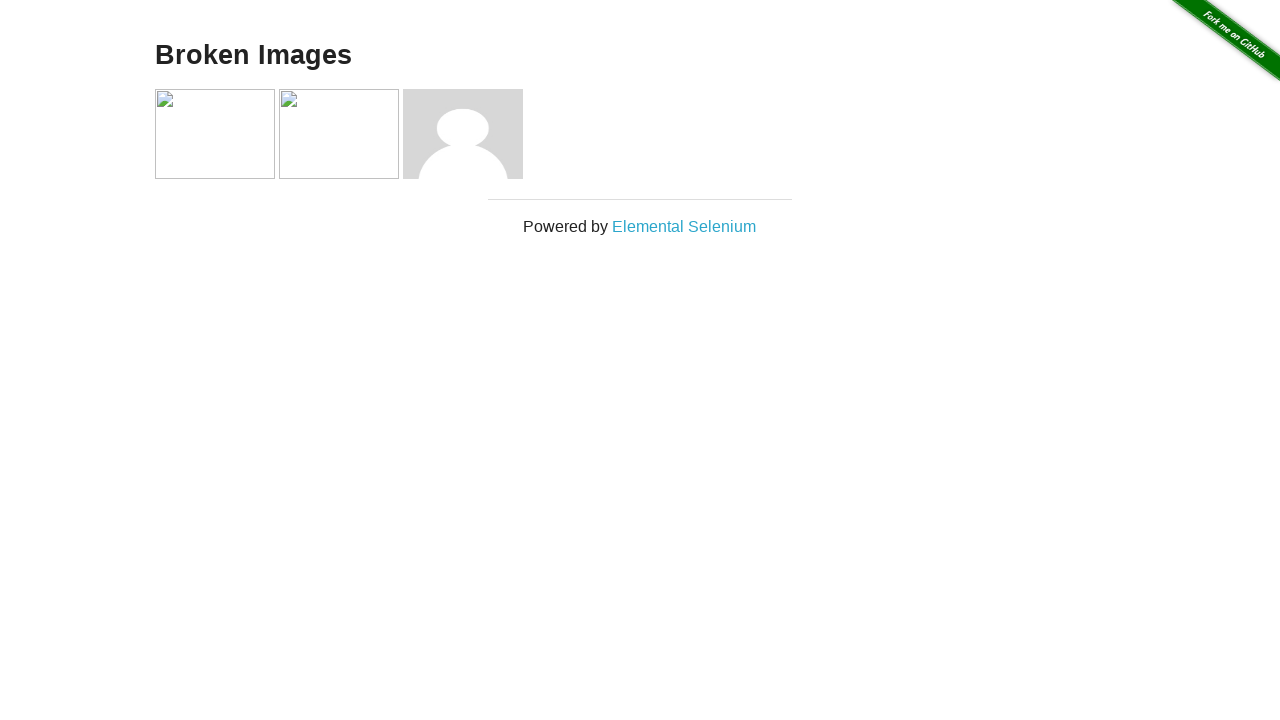

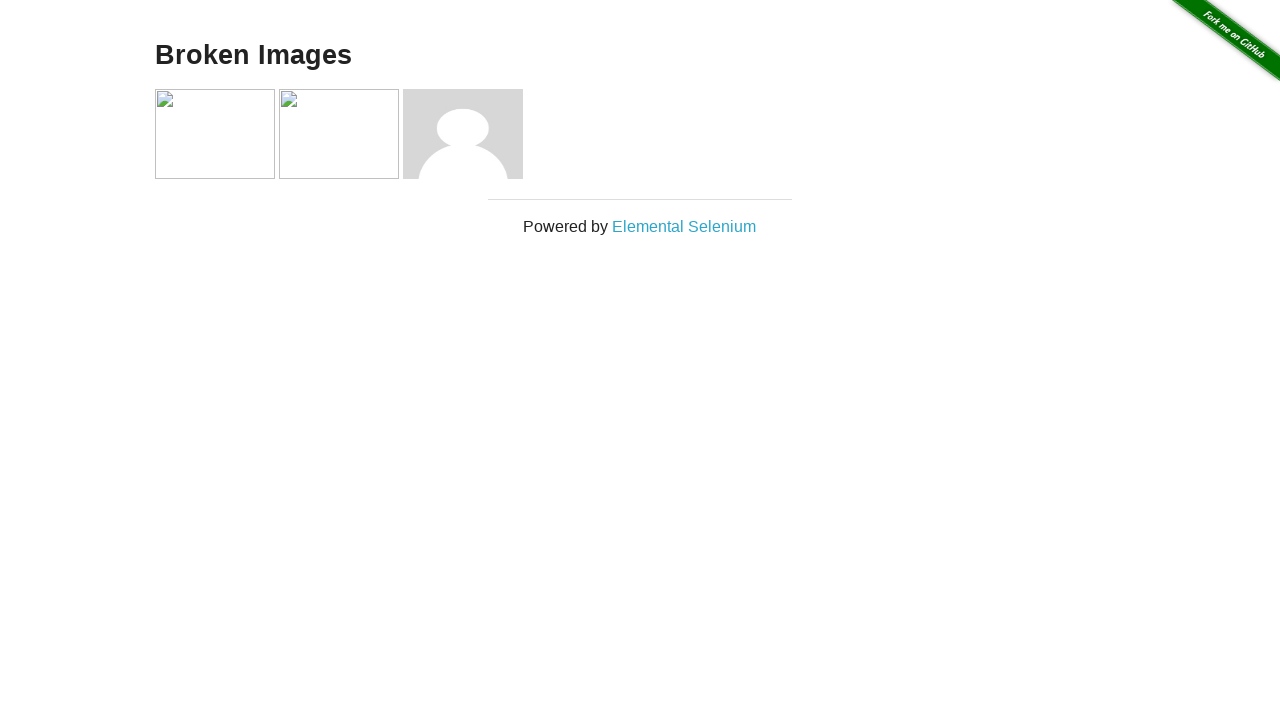